Tests responsive design by resizing the browser window to different viewport dimensions

Starting URL: https://realpython.com/

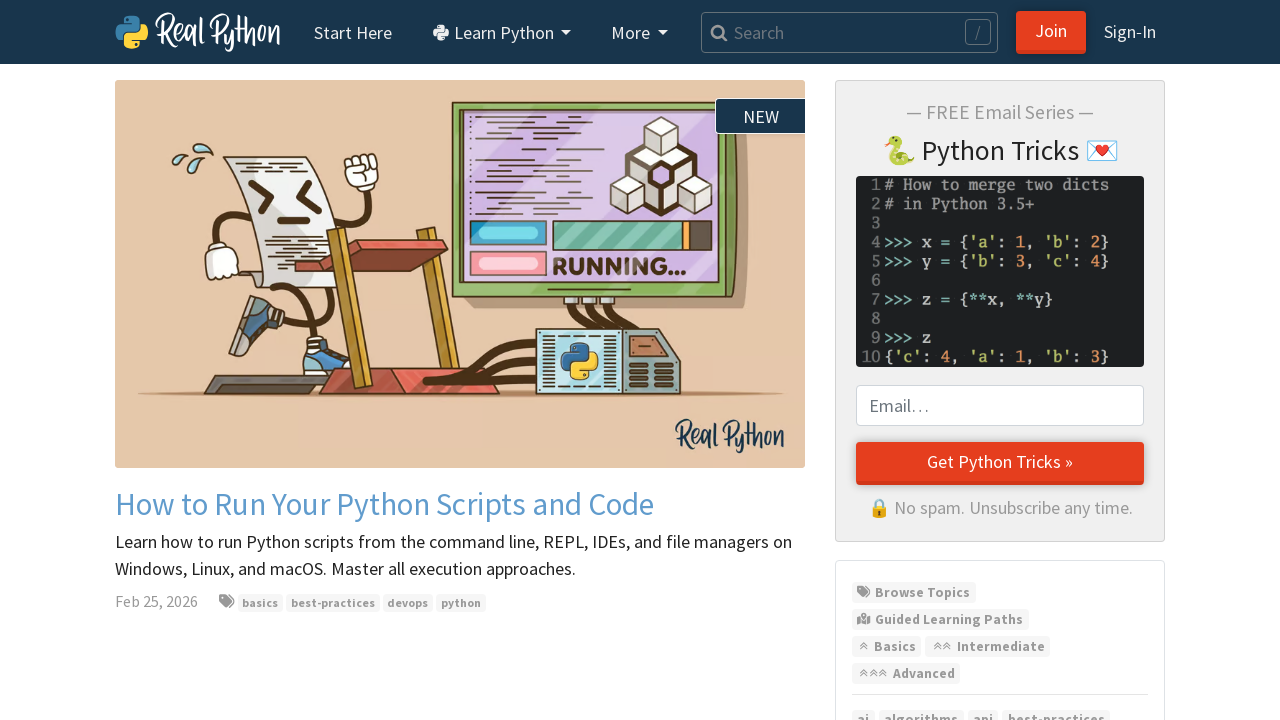

Set viewport size to 1024x768 pixels
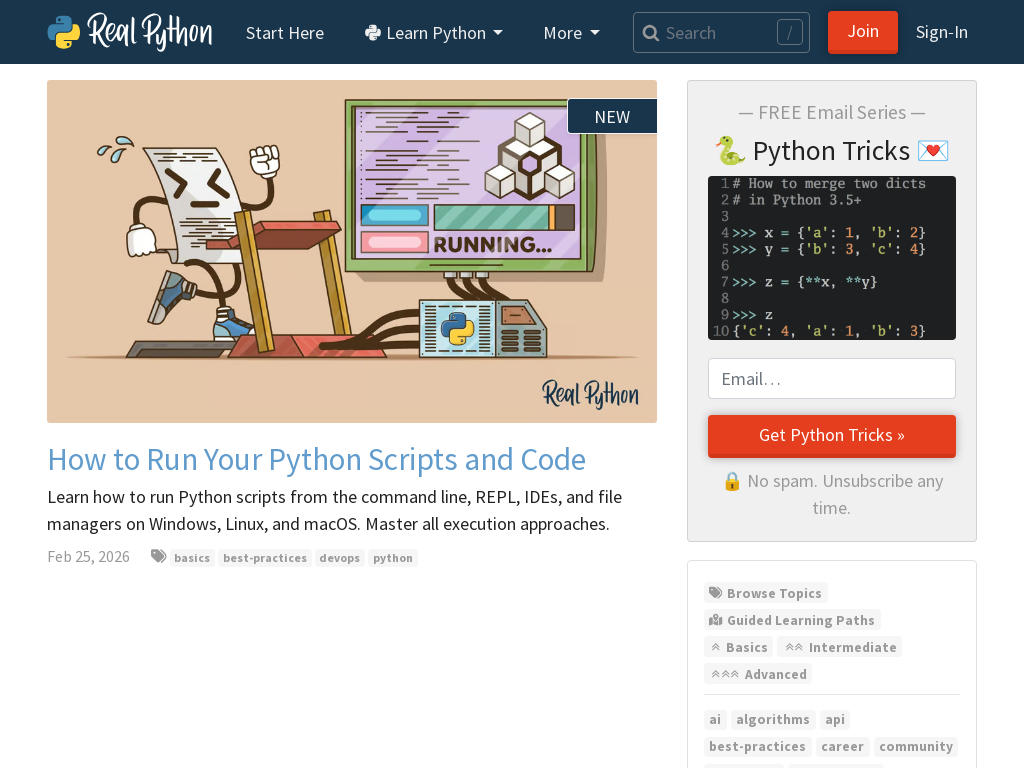

Waited 5 seconds to observe responsive layout changes at 1024x768
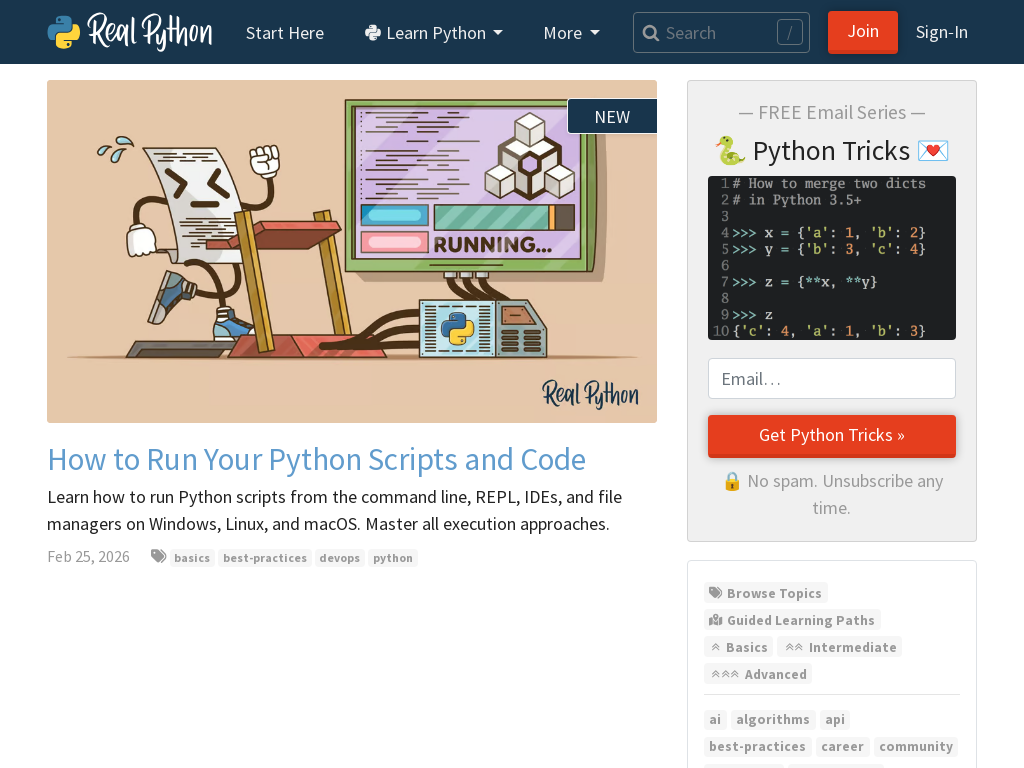

Set viewport size to 768x1024 pixels
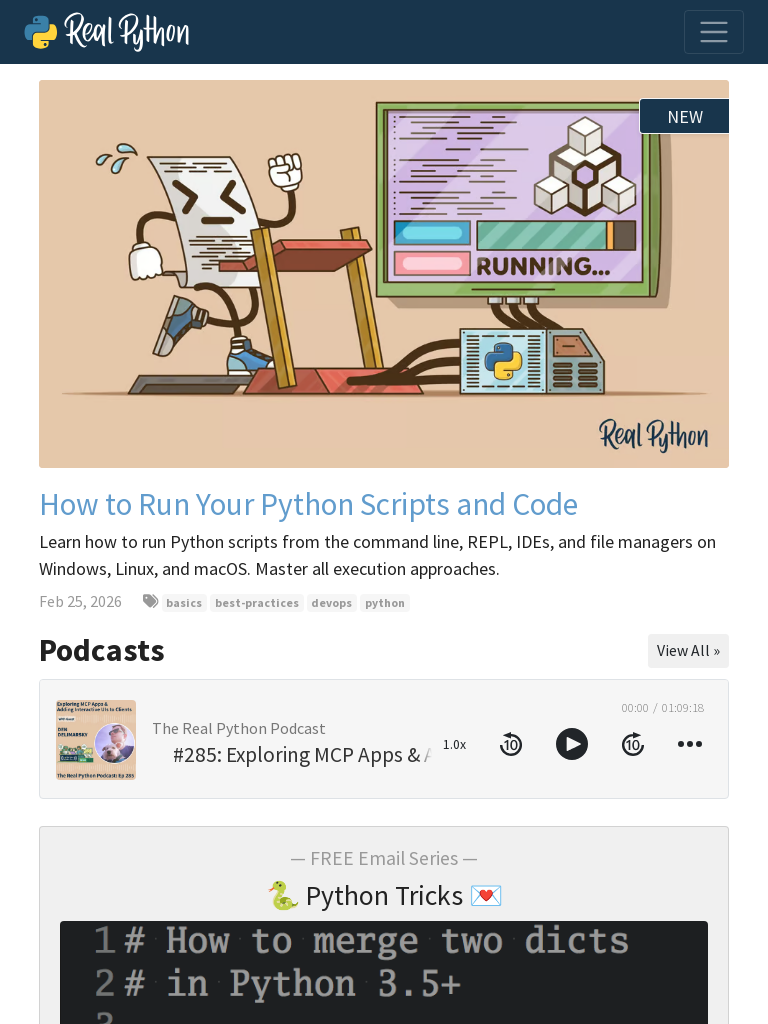

Waited 5 seconds to observe responsive layout changes at 768x1024
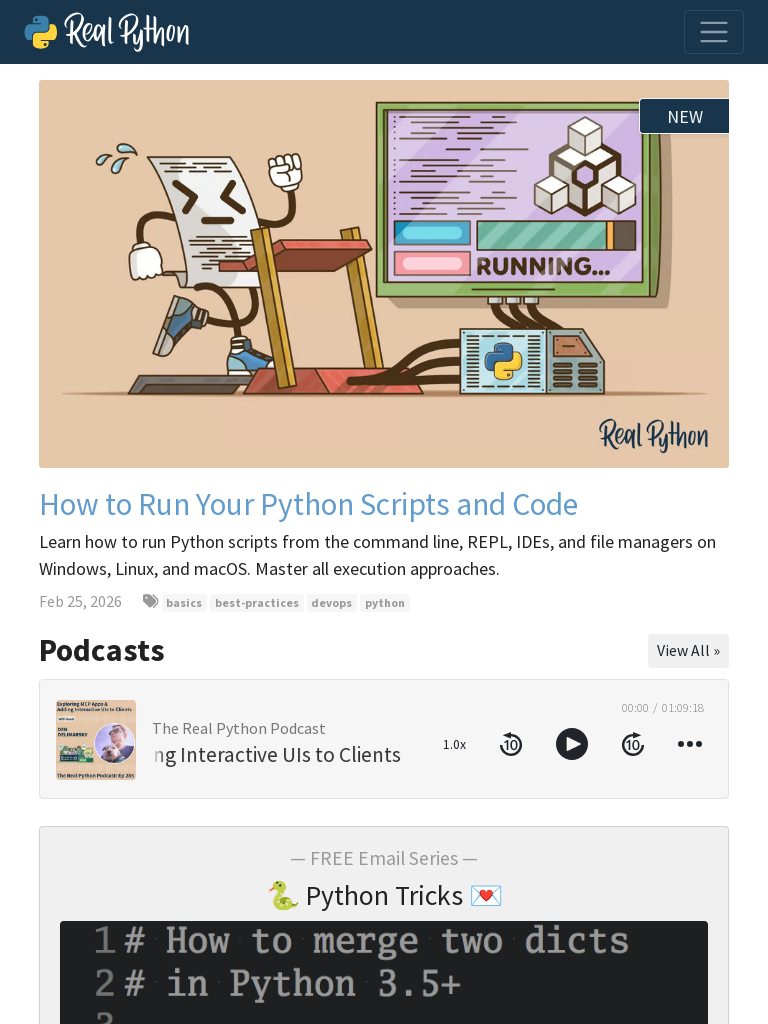

Set viewport size to 375x667 pixels
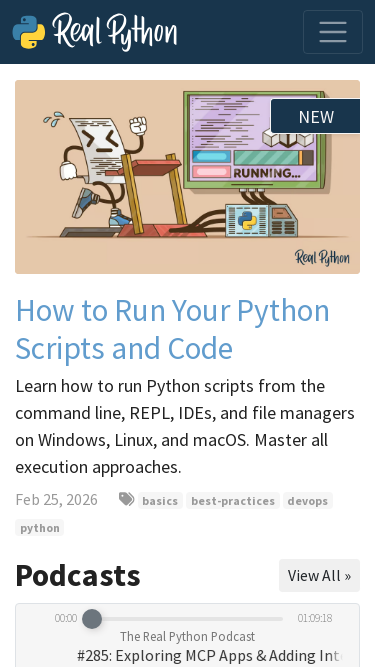

Waited 5 seconds to observe responsive layout changes at 375x667
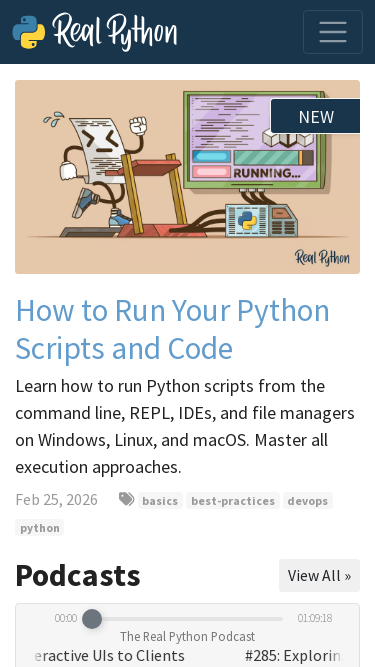

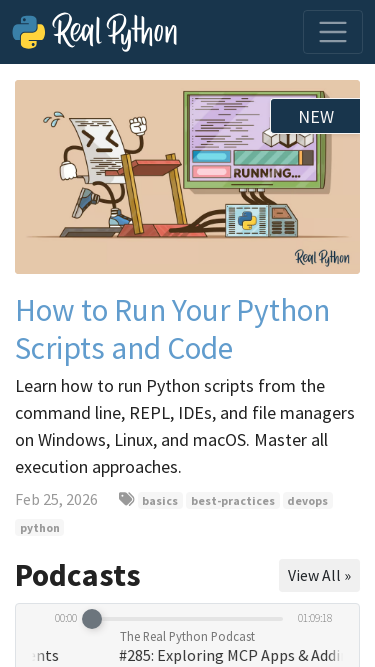